Tests radio button and checkbox functionality on a registration form by selecting a gender radio button and a hobby checkbox, then validating their checked states

Starting URL: https://demo.automationtesting.in/Register.html

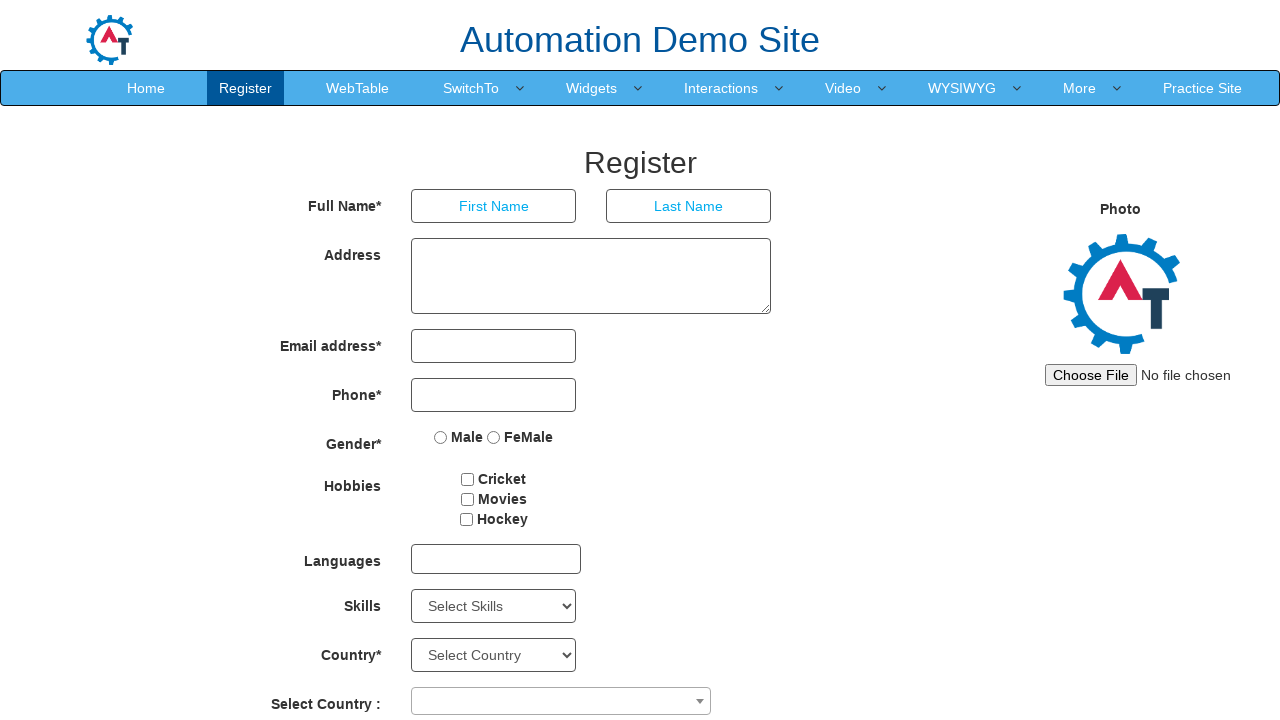

Selected Female radio button at (494, 437) on xpath=//input[@value="FeMale"]
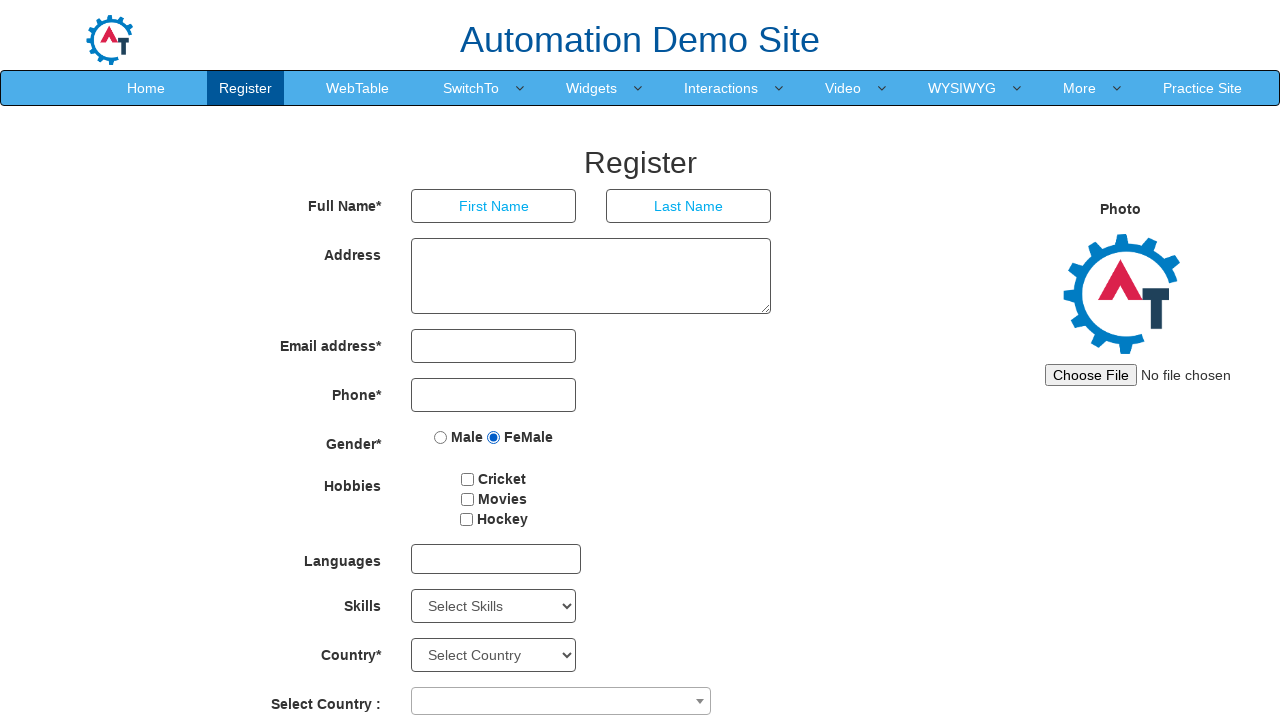

Validated that Female radio button is checked
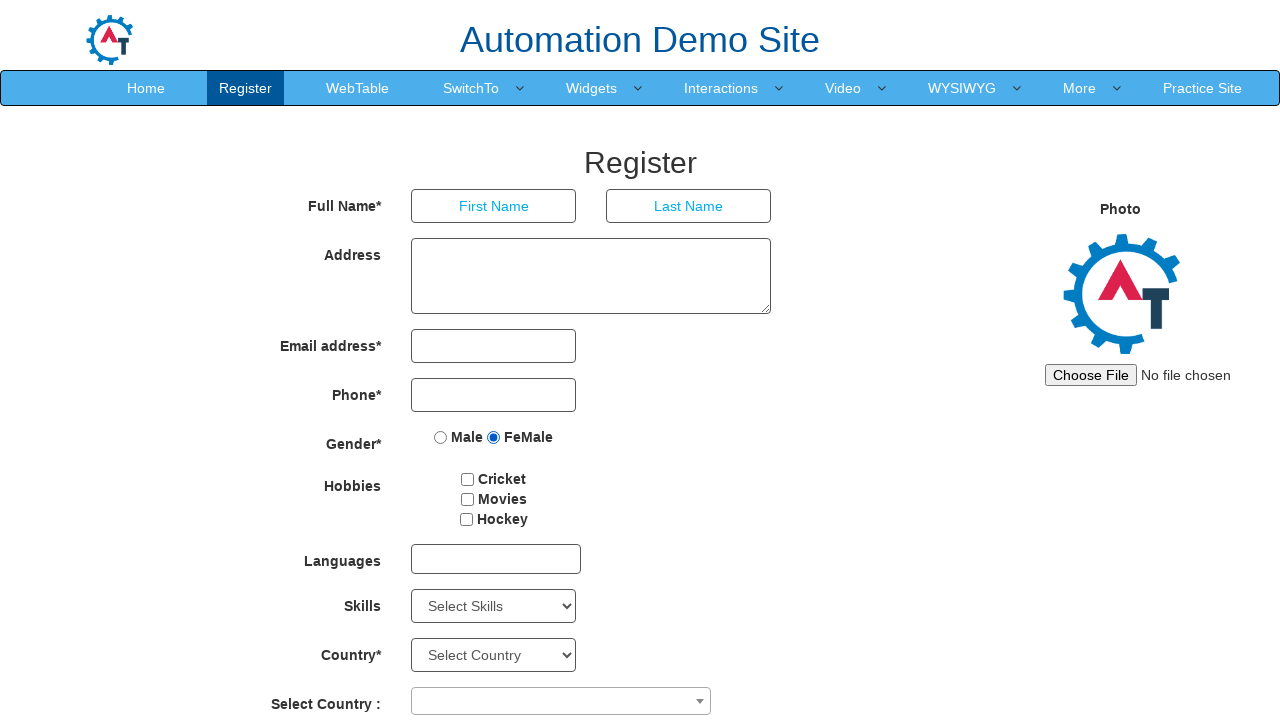

Selected Cricket checkbox at (468, 479) on xpath=//input[@value="Cricket"]
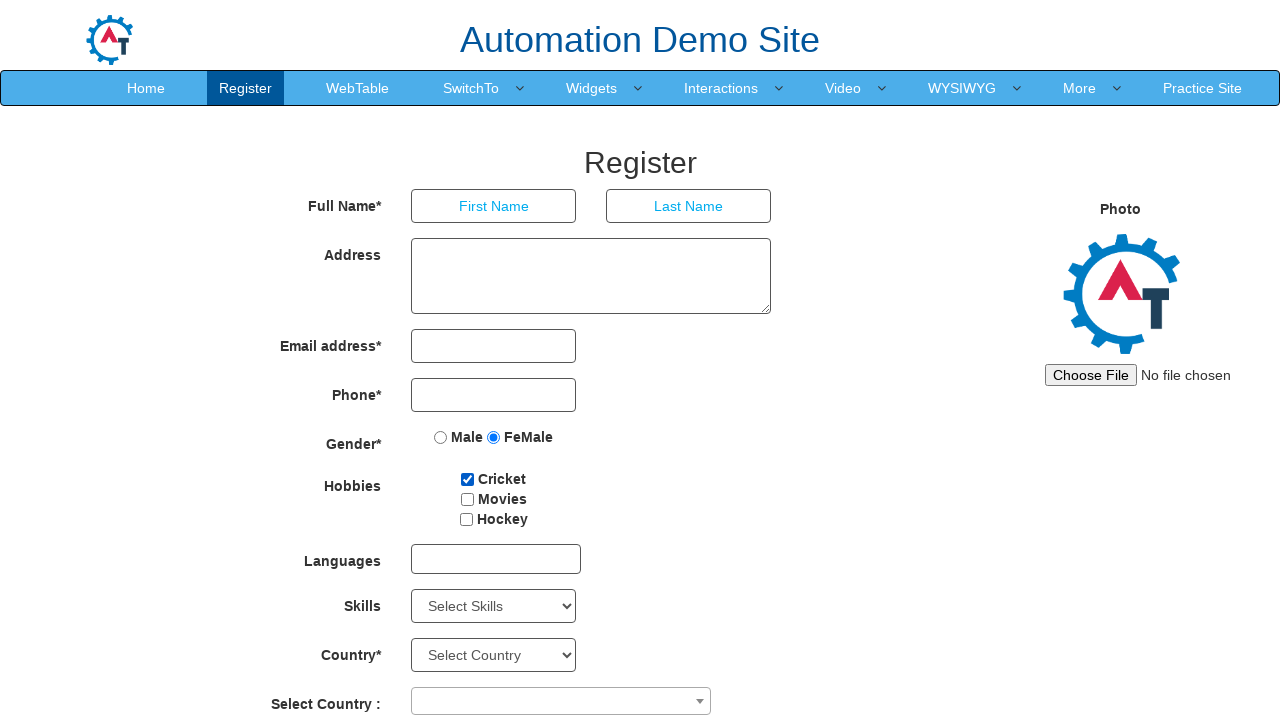

Validated that Cricket checkbox is checked
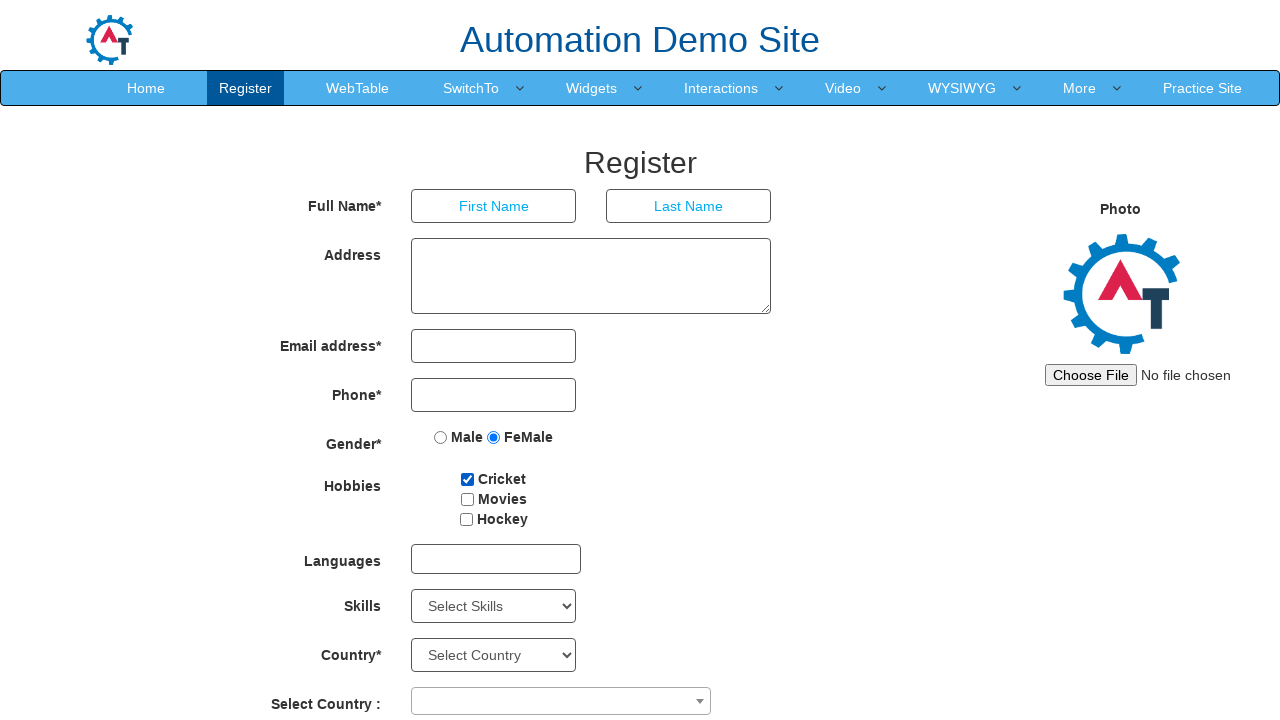

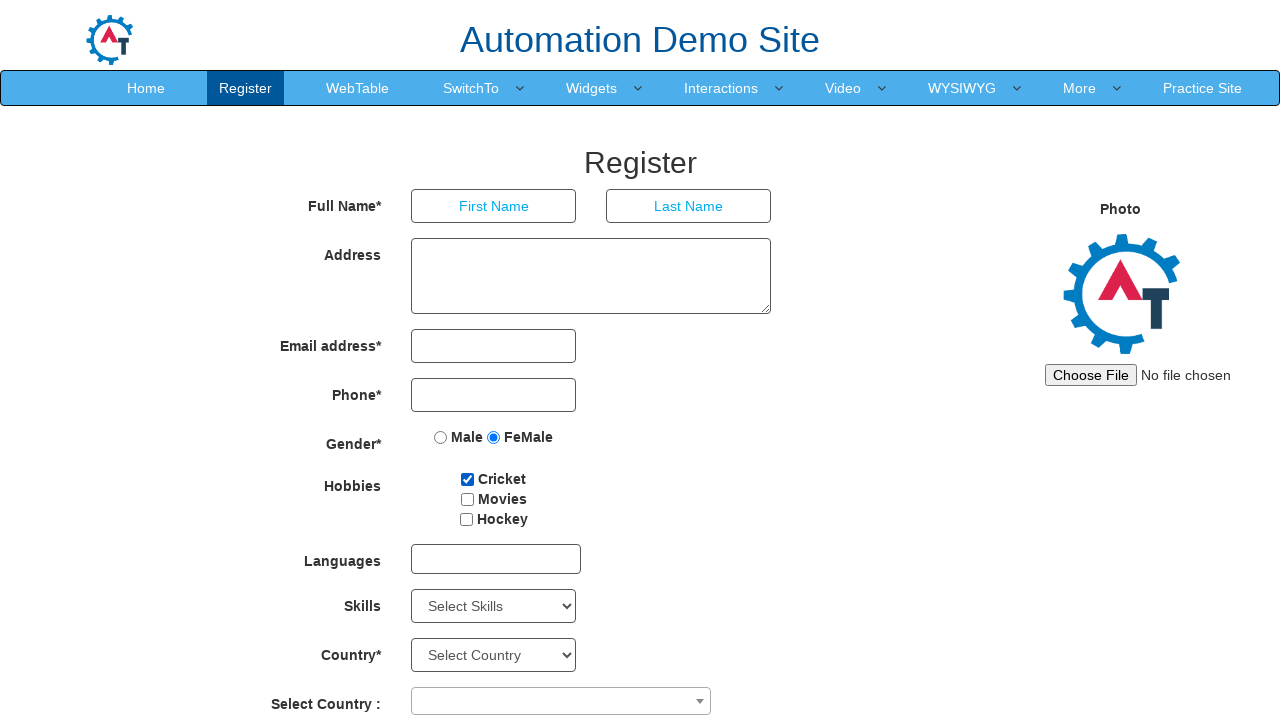